Tests a text box form by filling in name, email, and address fields, then submitting the form

Starting URL: https://demoqa.com/text-box

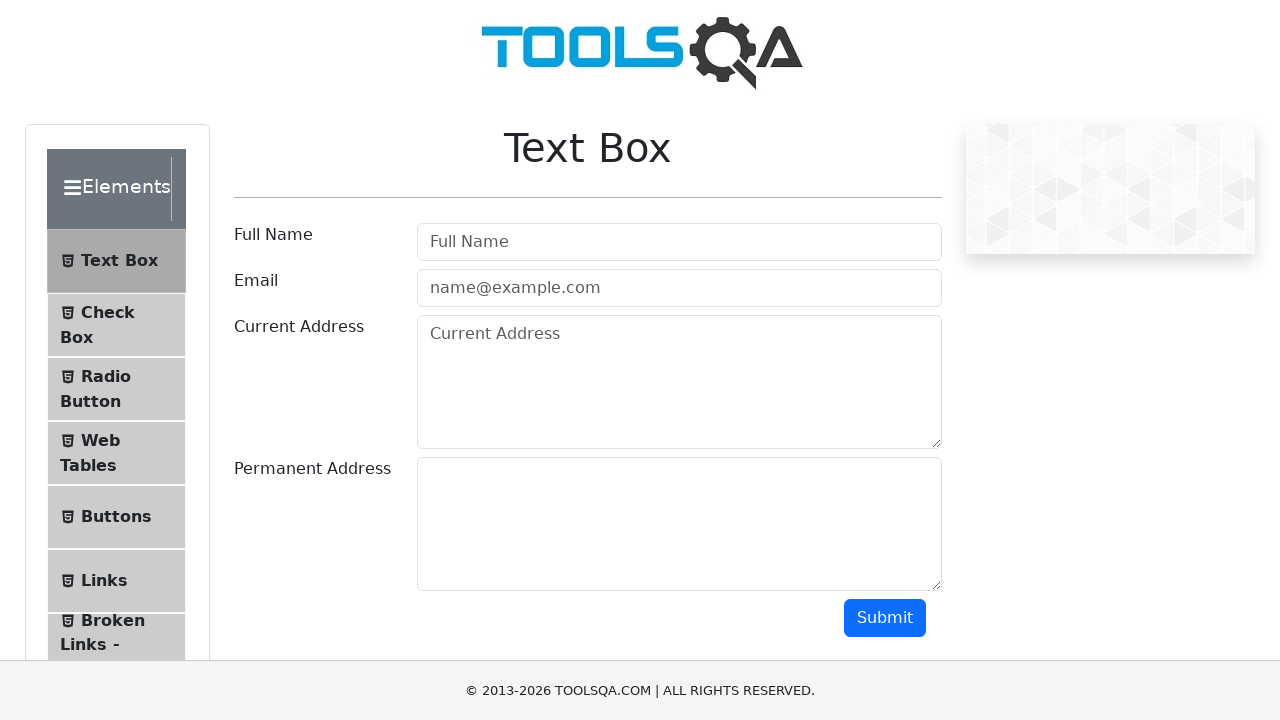

Filled in name field with 'John Doe' on #userName
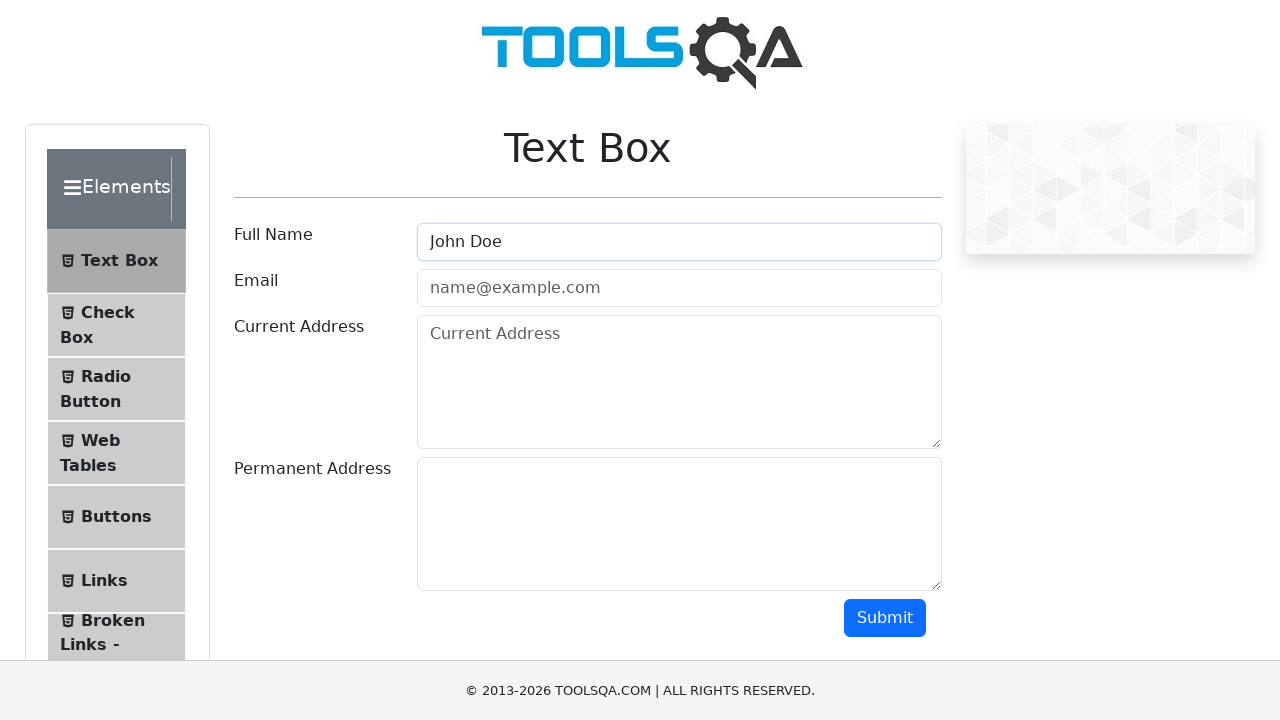

Filled in email field with 'john.doe@example.com' on #userEmail
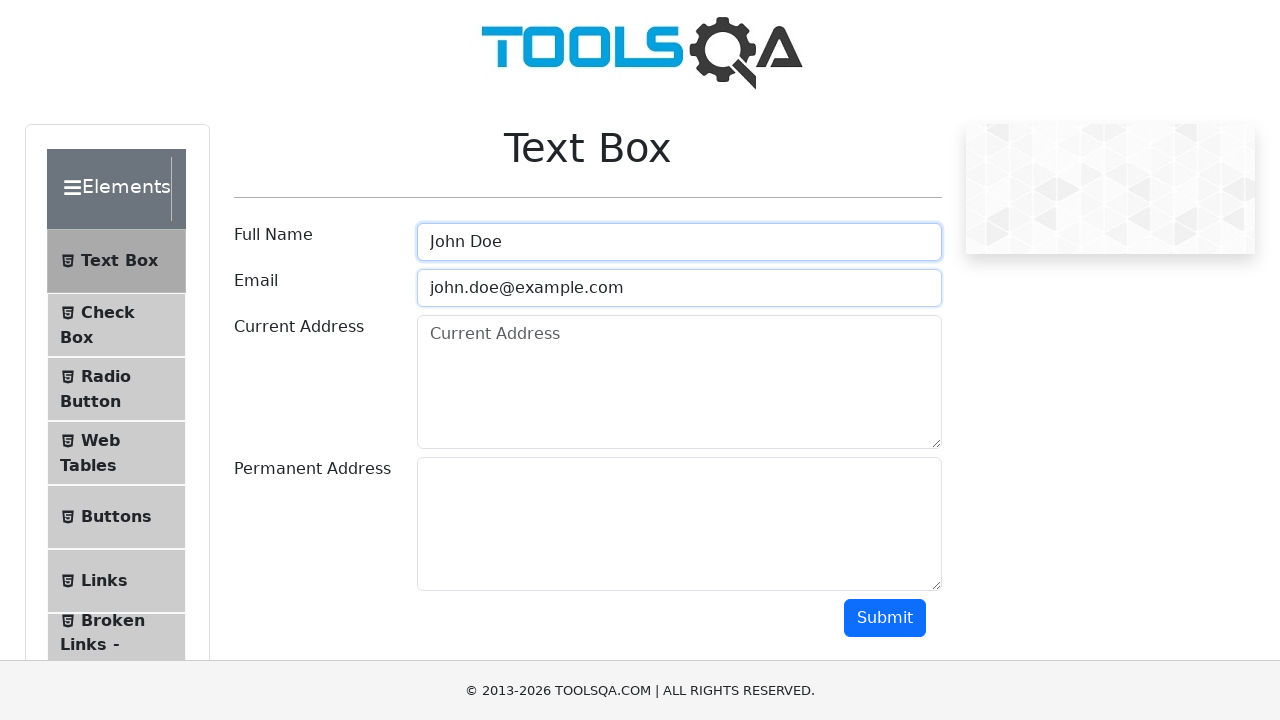

Filled in address field with '123 Main St, Springfield' on #currentAddress
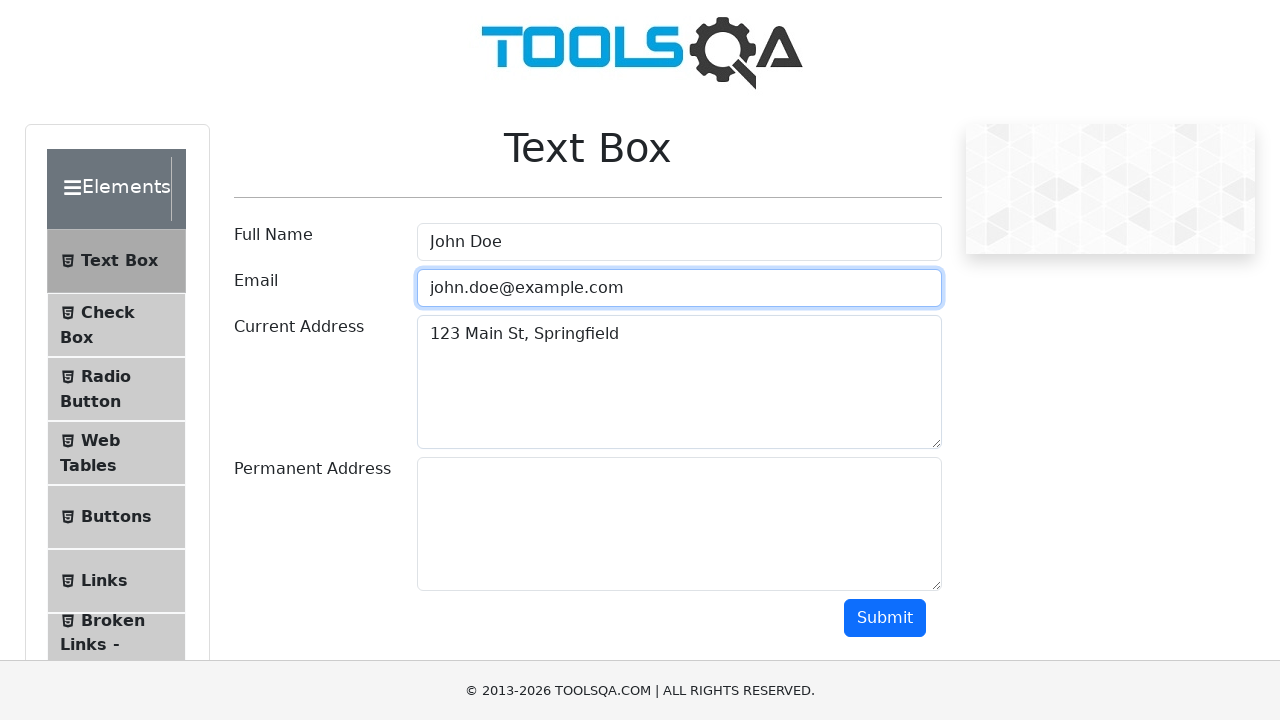

Scrolled submit button into view
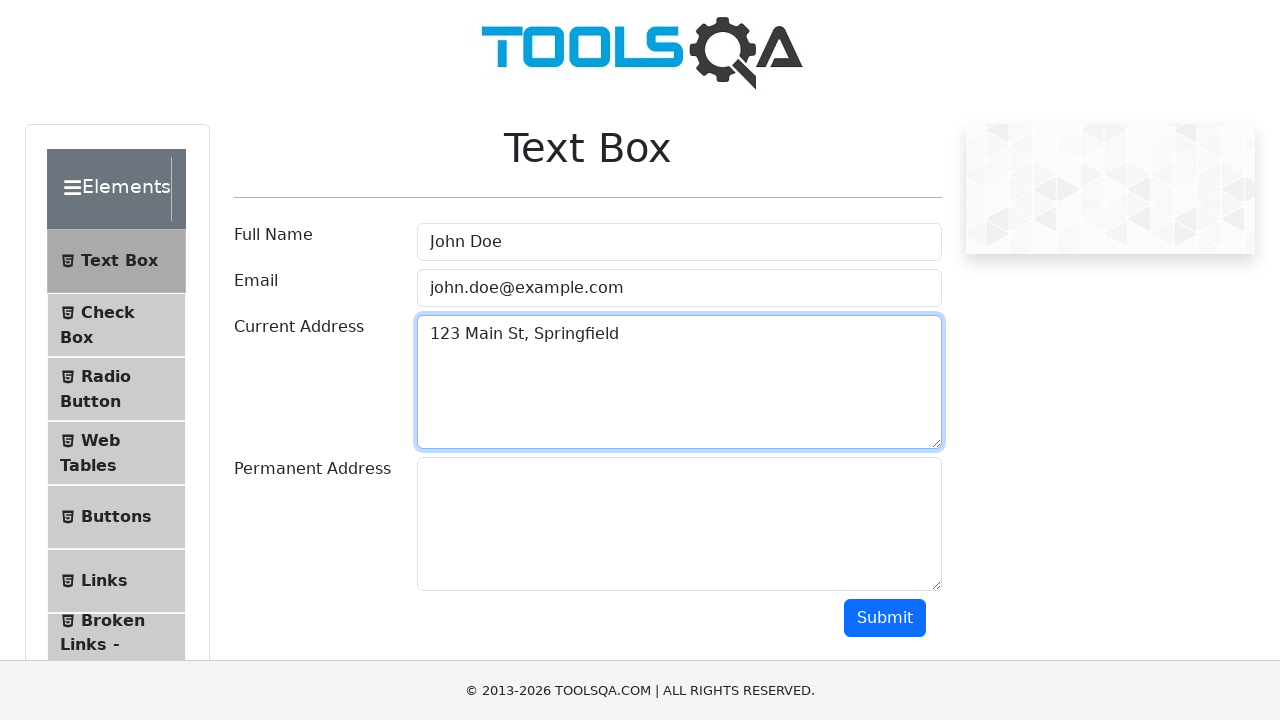

Clicked submit button to submit the form at (885, 618) on #submit
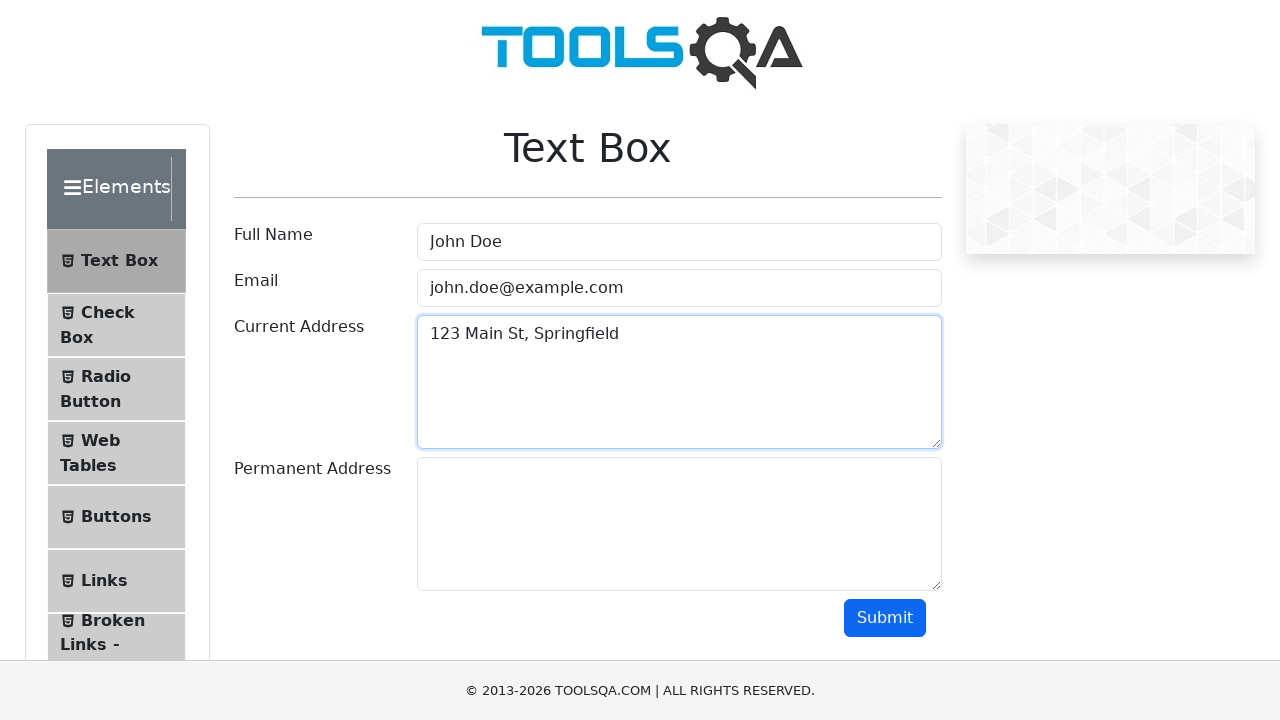

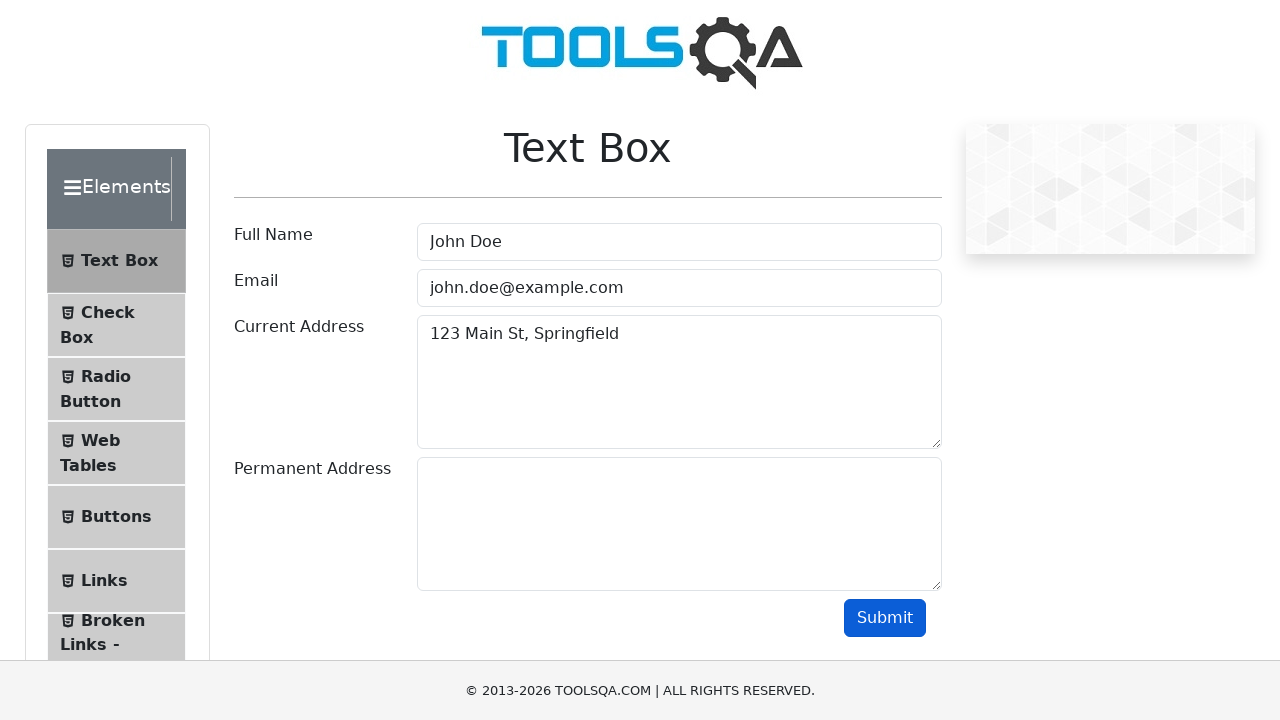